Tests browser window handling by opening a new window and verifying the content in the new window

Starting URL: https://demoqa.com/browser-windows

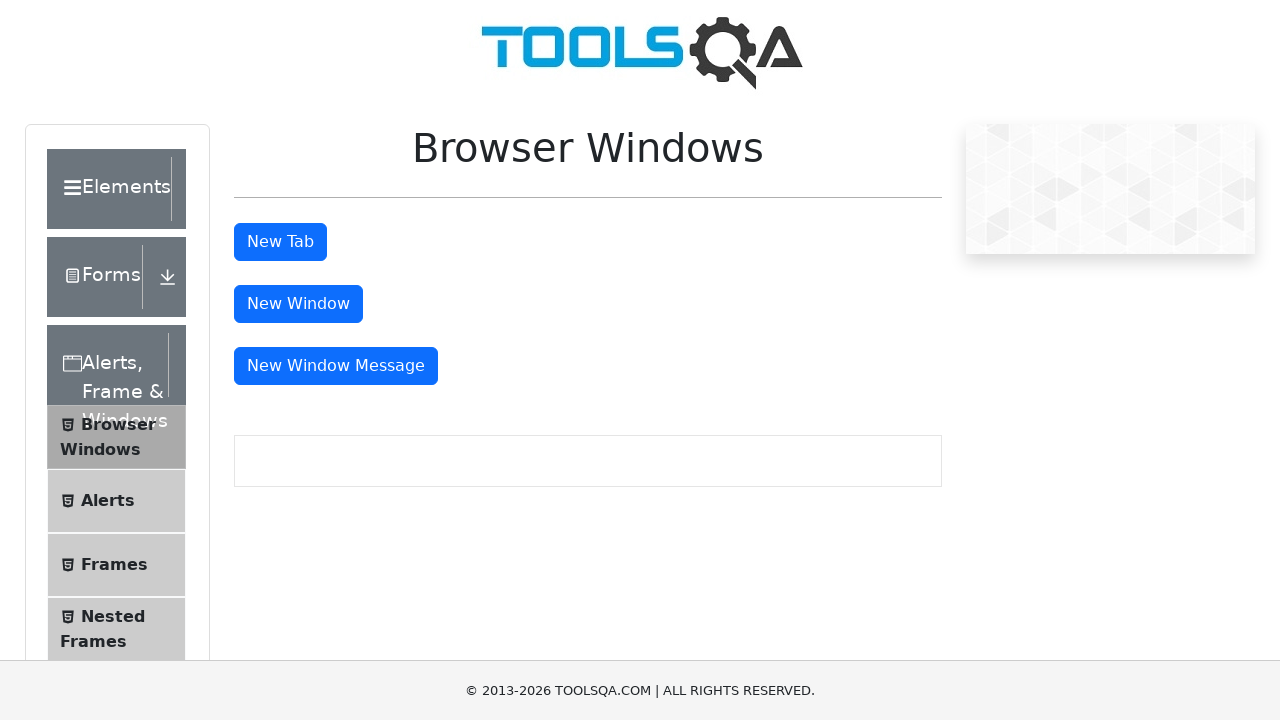

Clicked button to open new window at (298, 304) on #windowButton
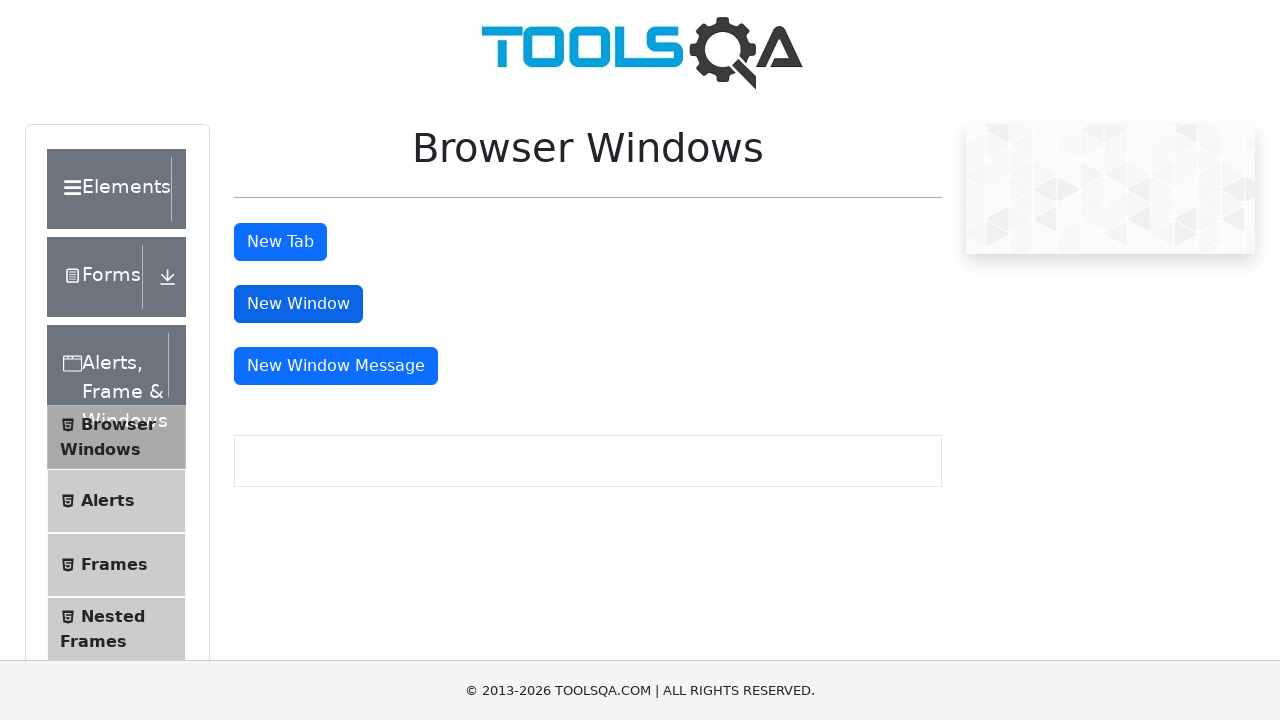

New window opened and context switched at (298, 304) on #windowButton
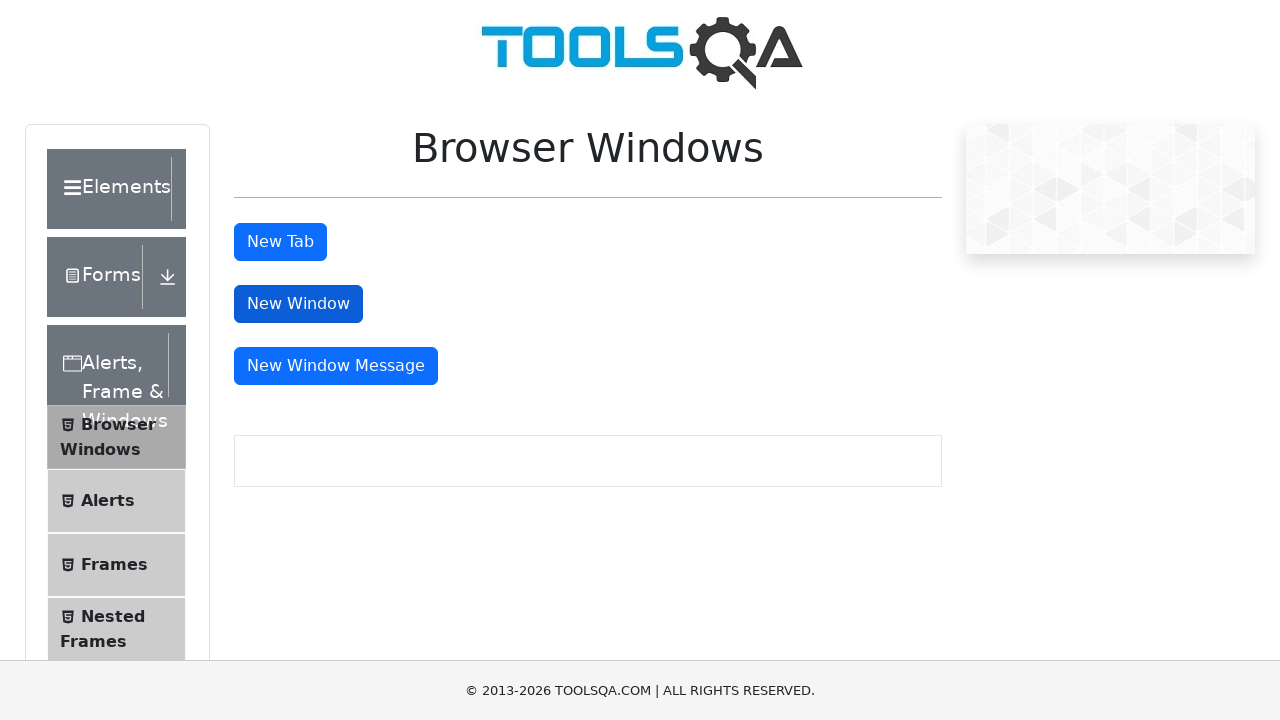

New page object obtained from context
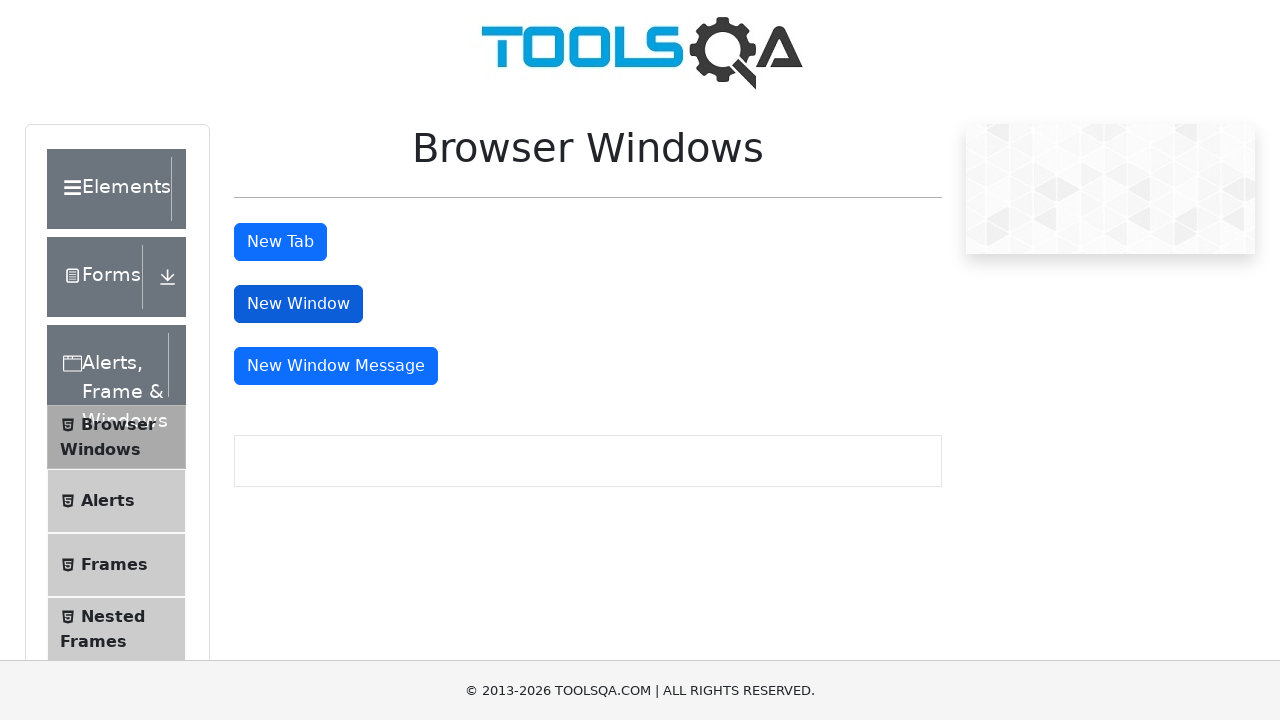

New window content loaded
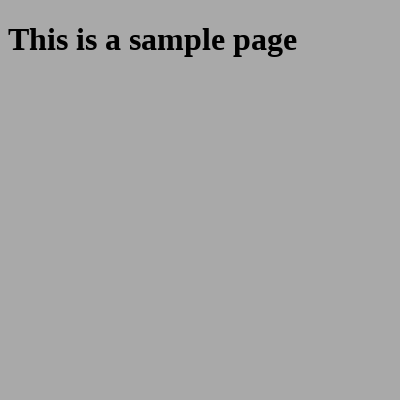

Verified text content 'This is a sample page' in new window
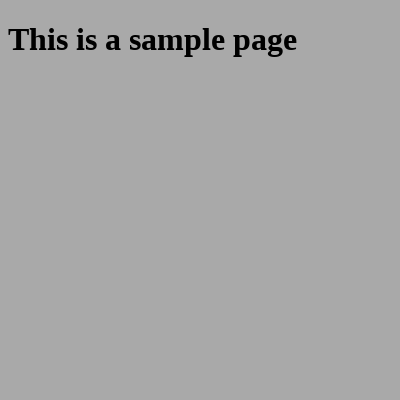

Closed new window
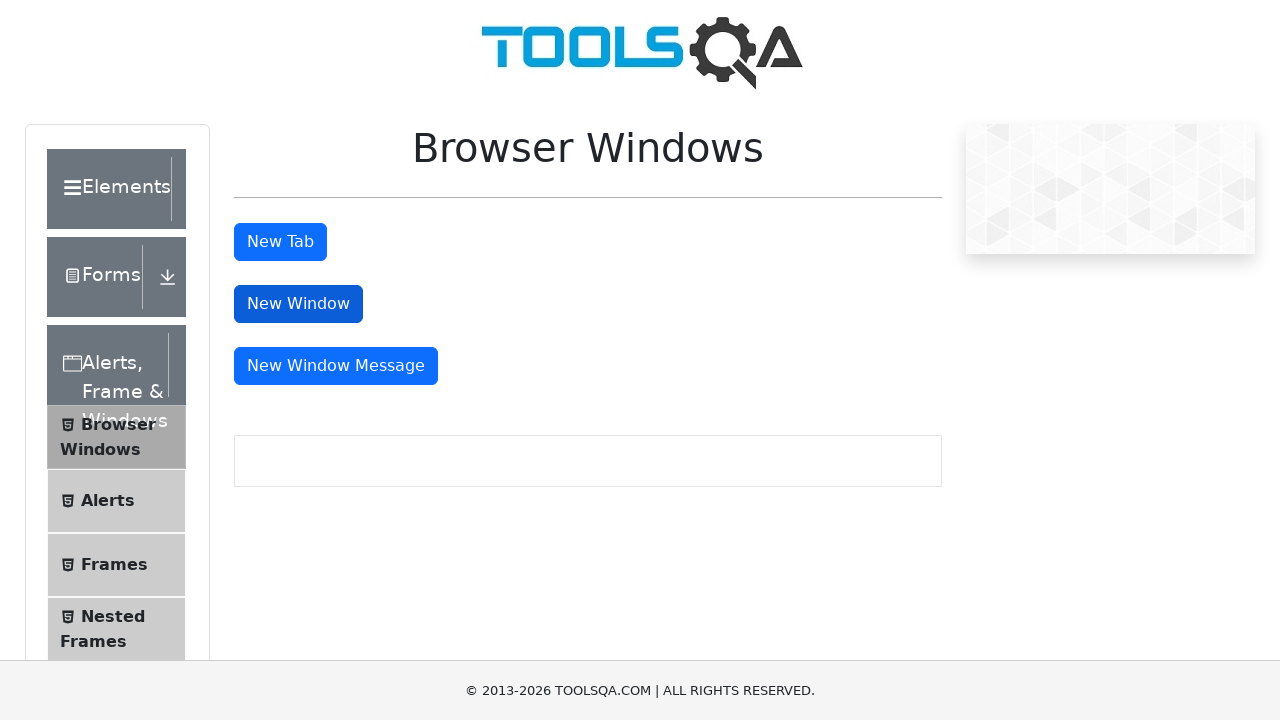

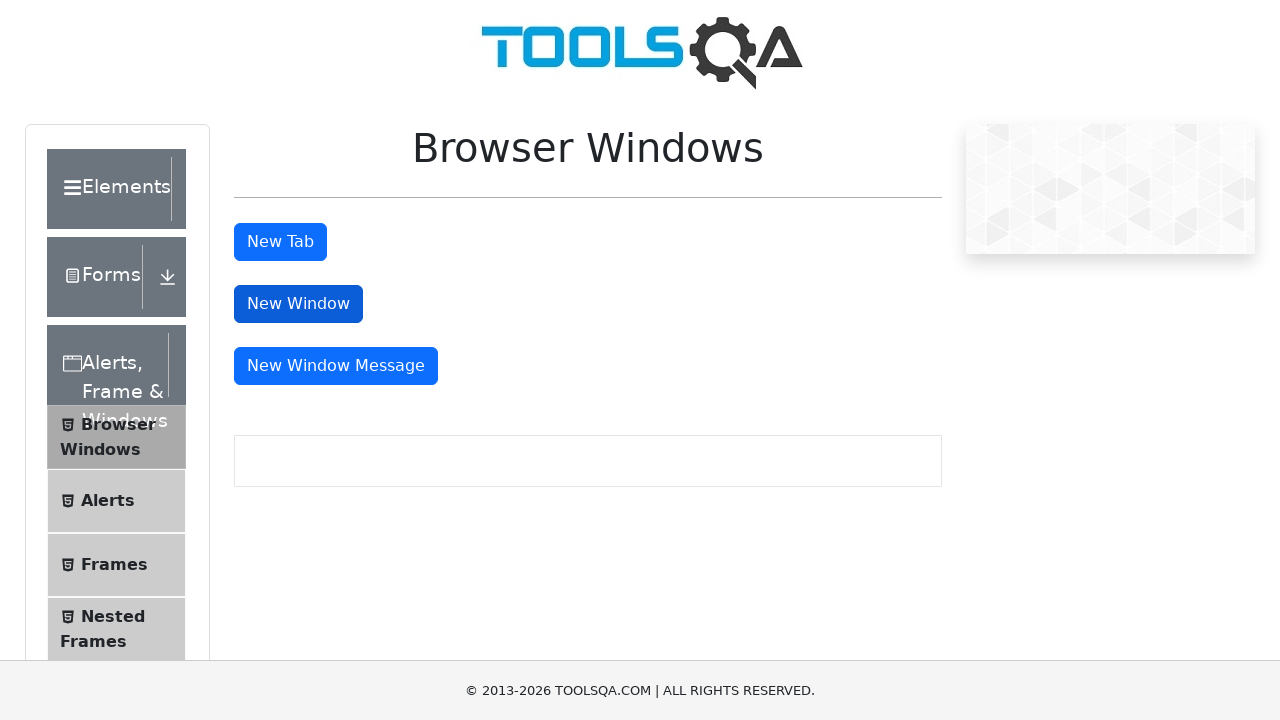